Tests accepting a JavaScript alert by clicking the first button, accepting the alert, and verifying the success message

Starting URL: https://the-internet.herokuapp.com/javascript_alerts

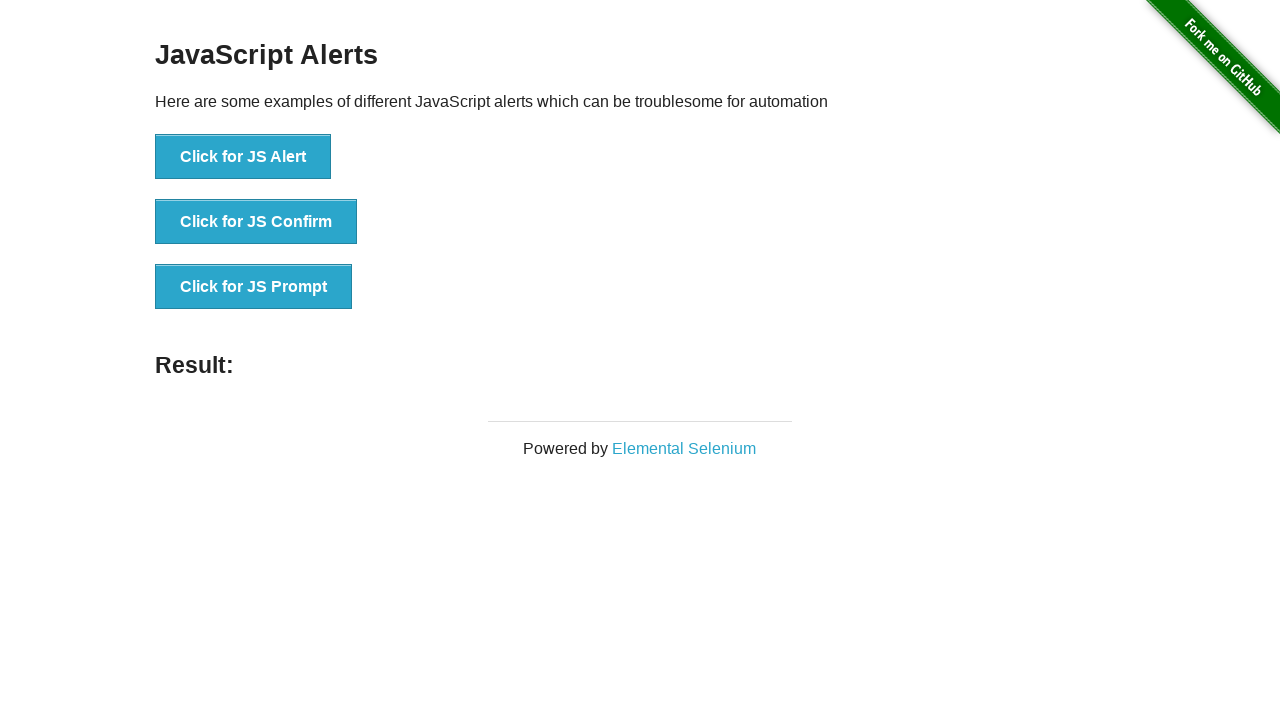

Clicked button to trigger JavaScript alert at (243, 157) on text='Click for JS Alert'
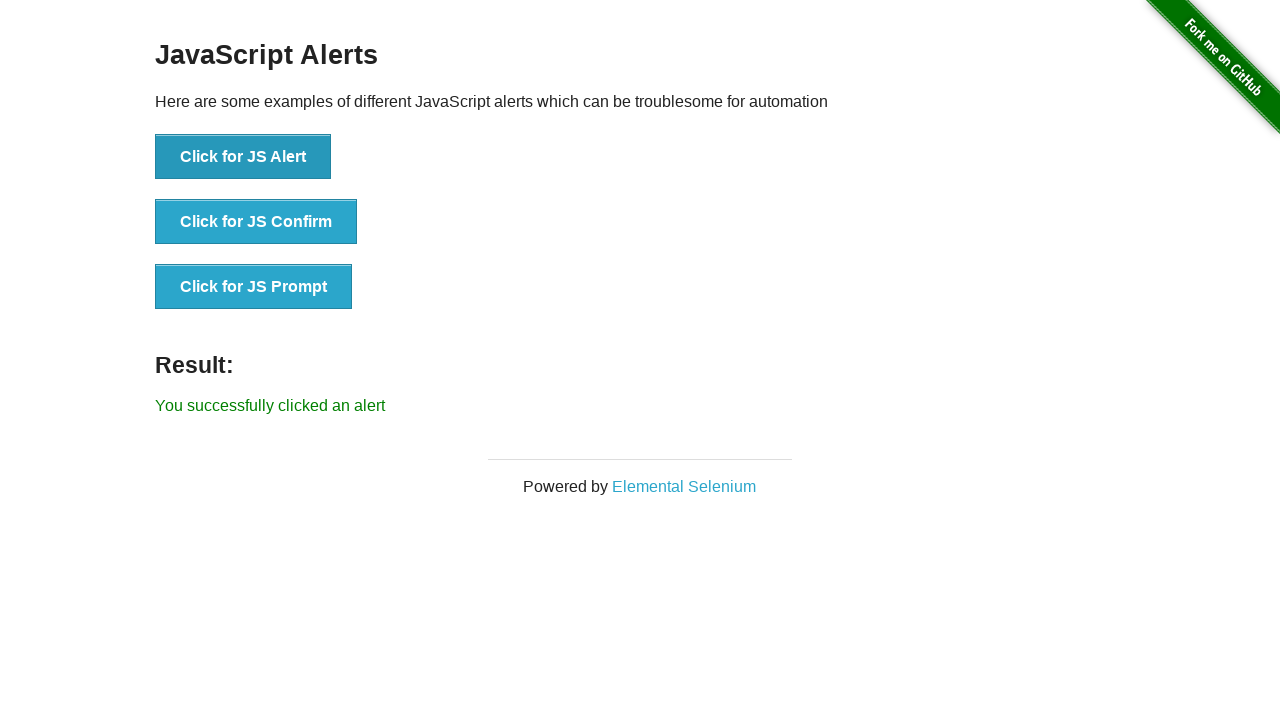

Set up dialog handler to accept alerts
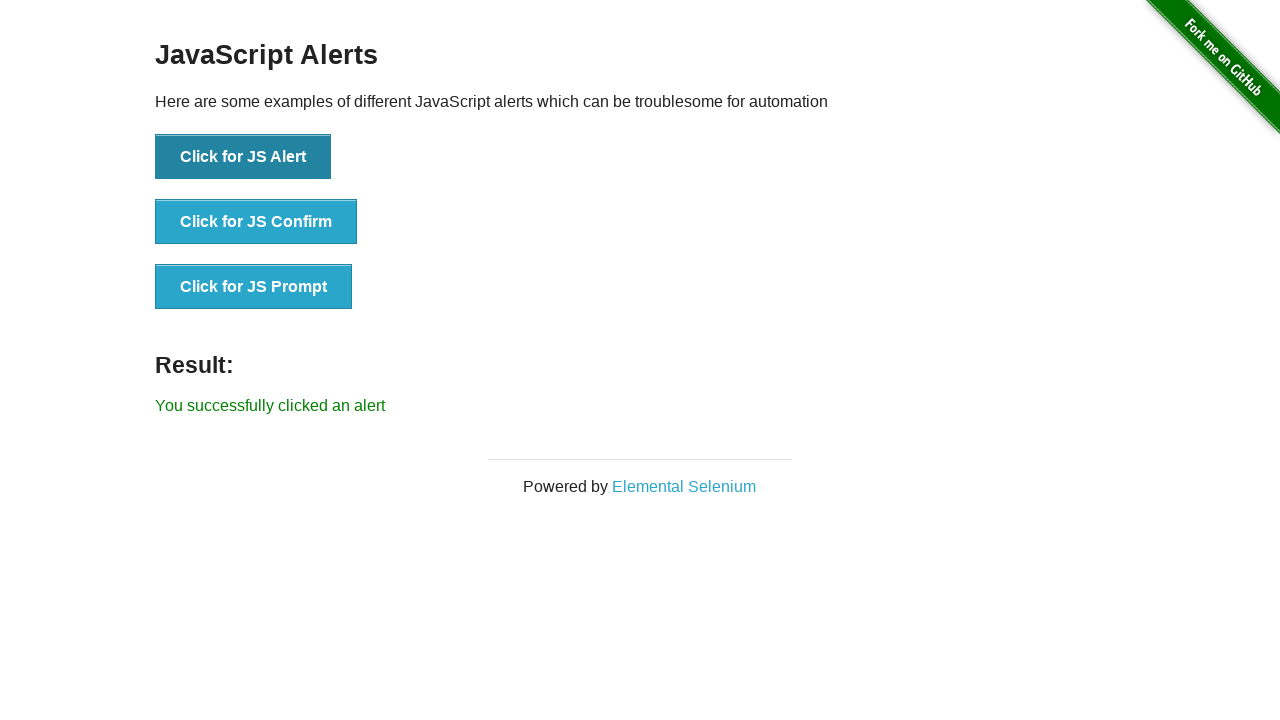

Verified success message 'You successfully clicked an alert' appeared
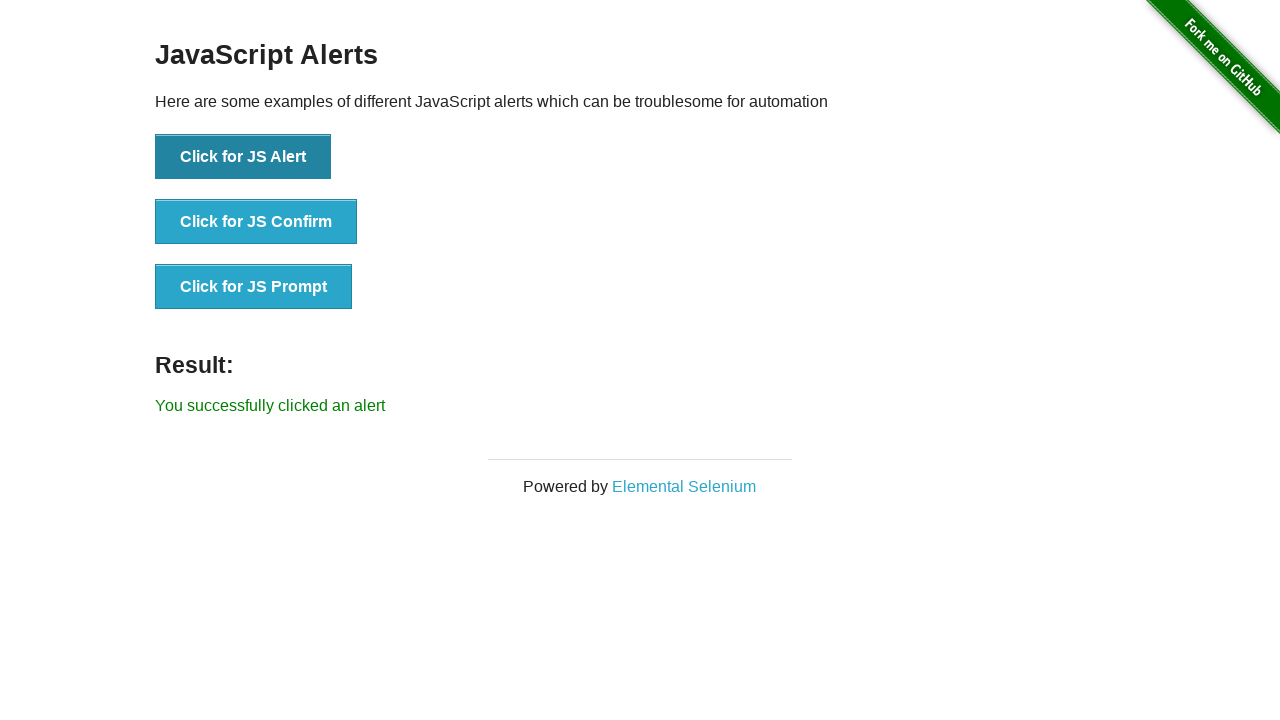

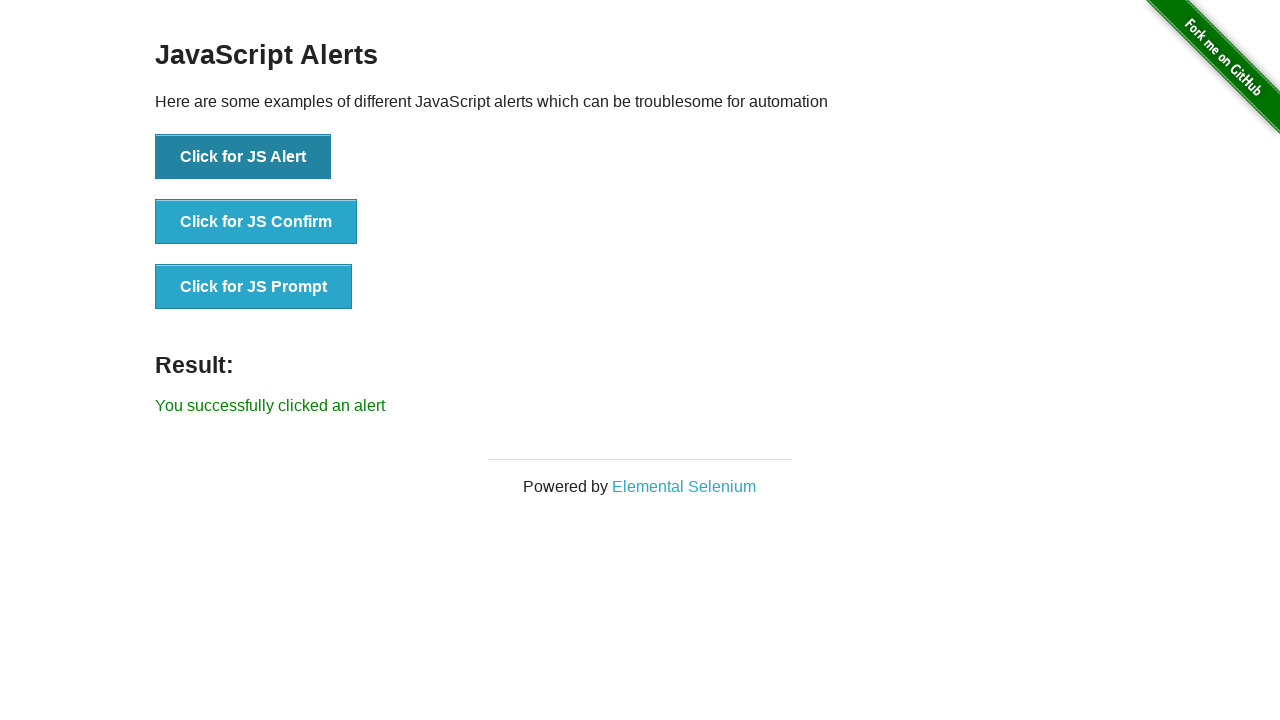